Tests a number input field by pressing arrow keys to increment/decrement values, entering text, and clearing the field using backspace

Starting URL: https://the-internet.herokuapp.com/inputs

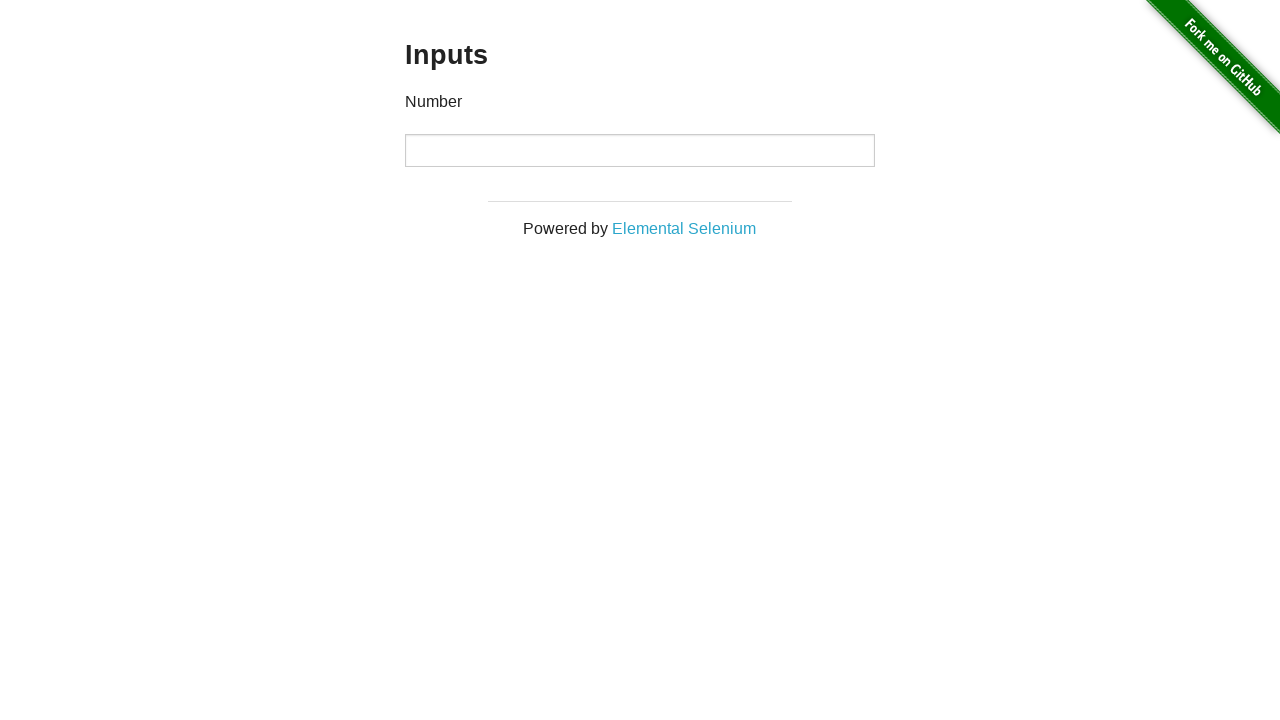

Number input field loaded and became visible
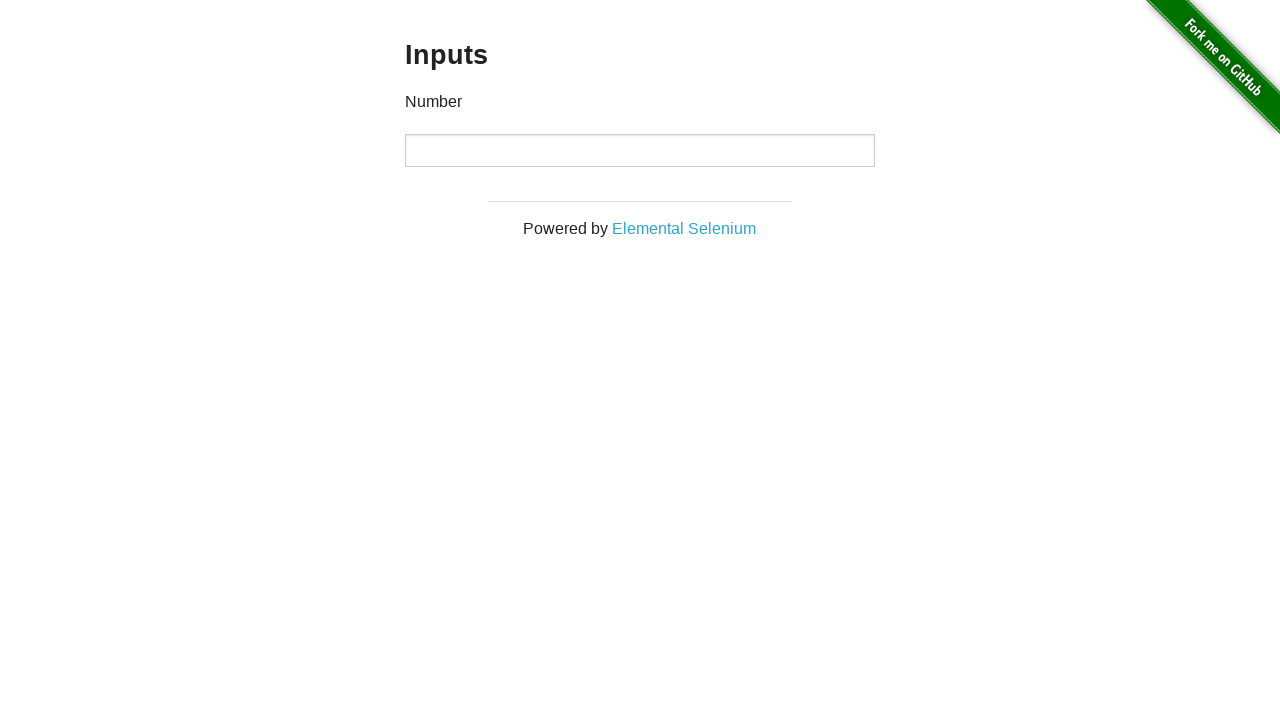

Pressed ArrowUp to increment value once on input[type='number']
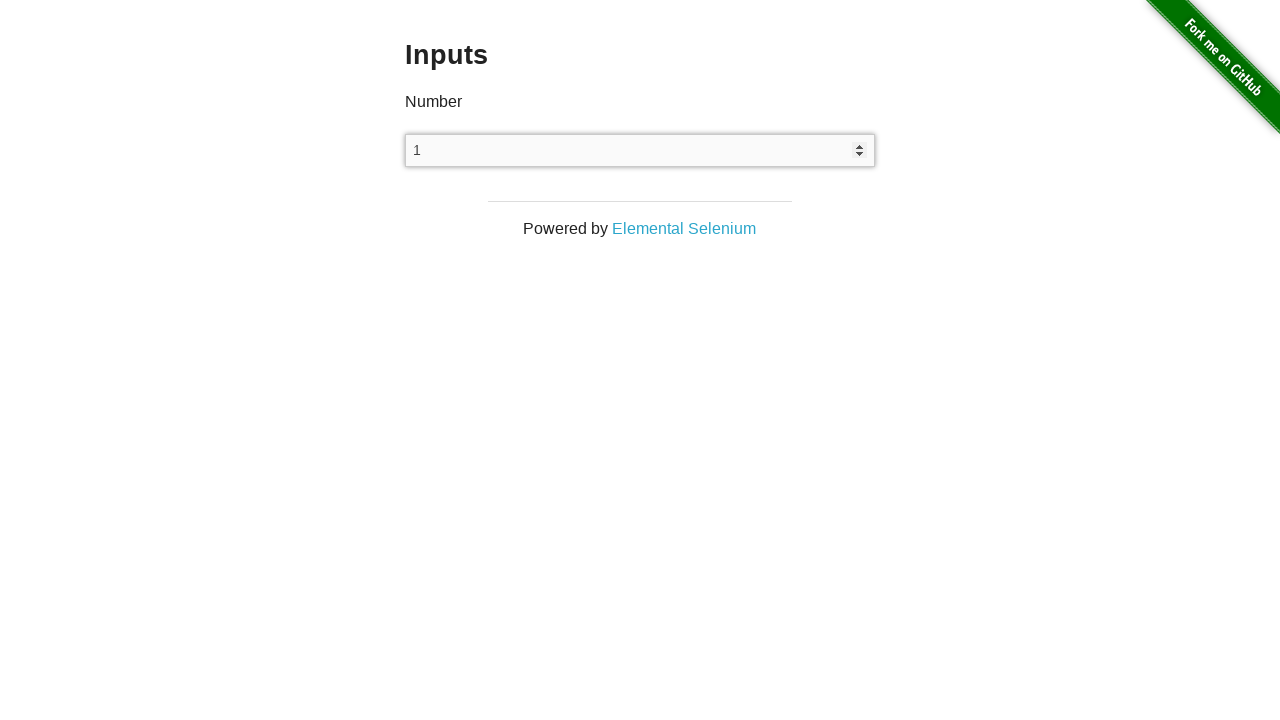

Pressed ArrowUp to increment value again on input[type='number']
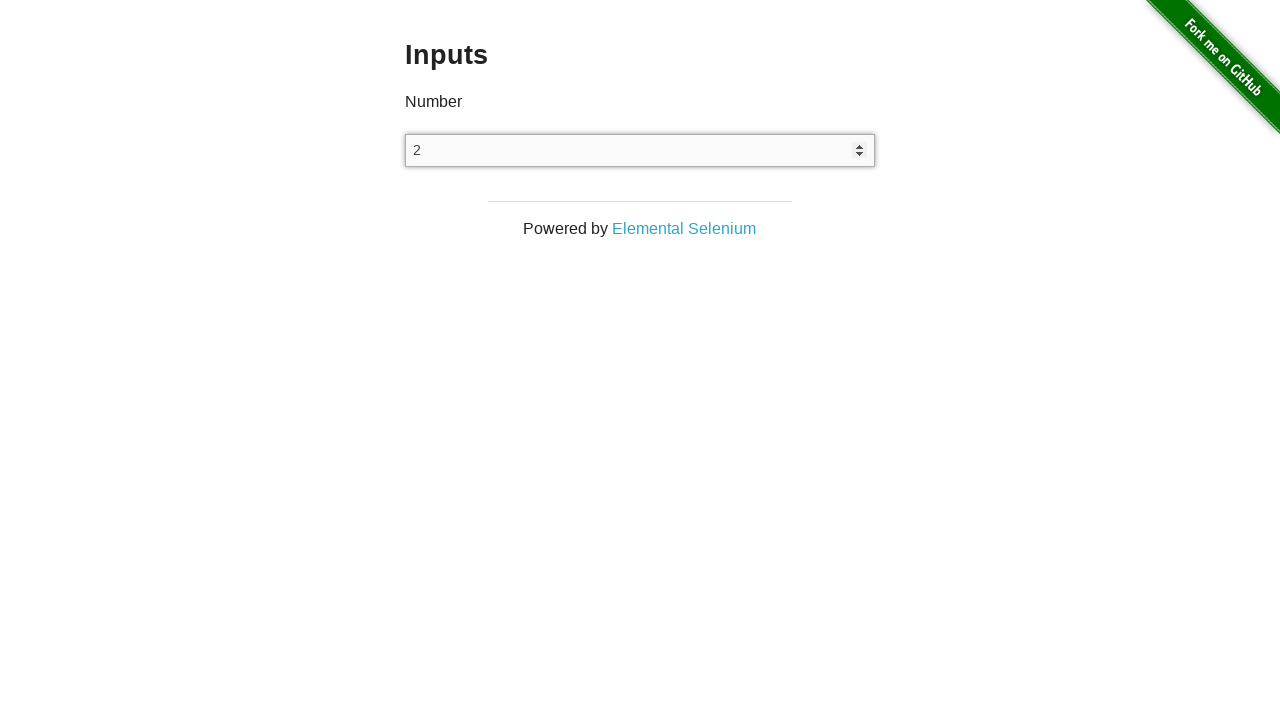

Pressed ArrowDown to decrement value on input[type='number']
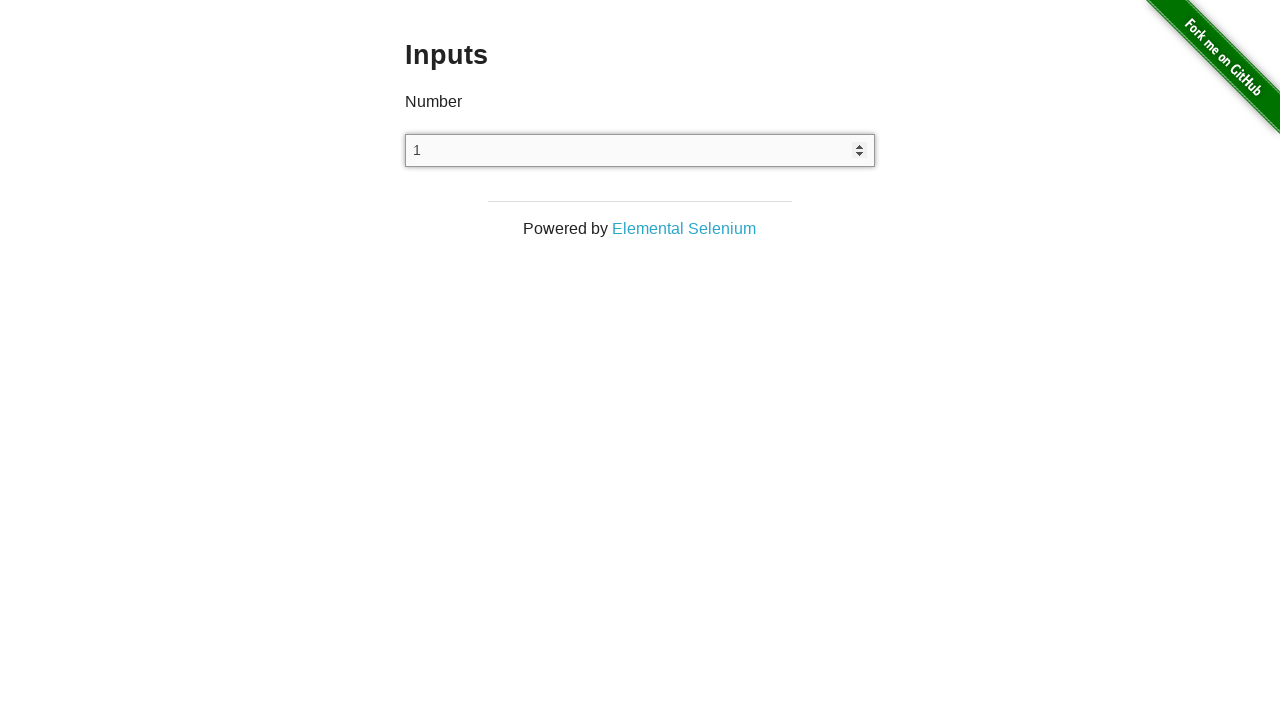

Retrieved current input value: None
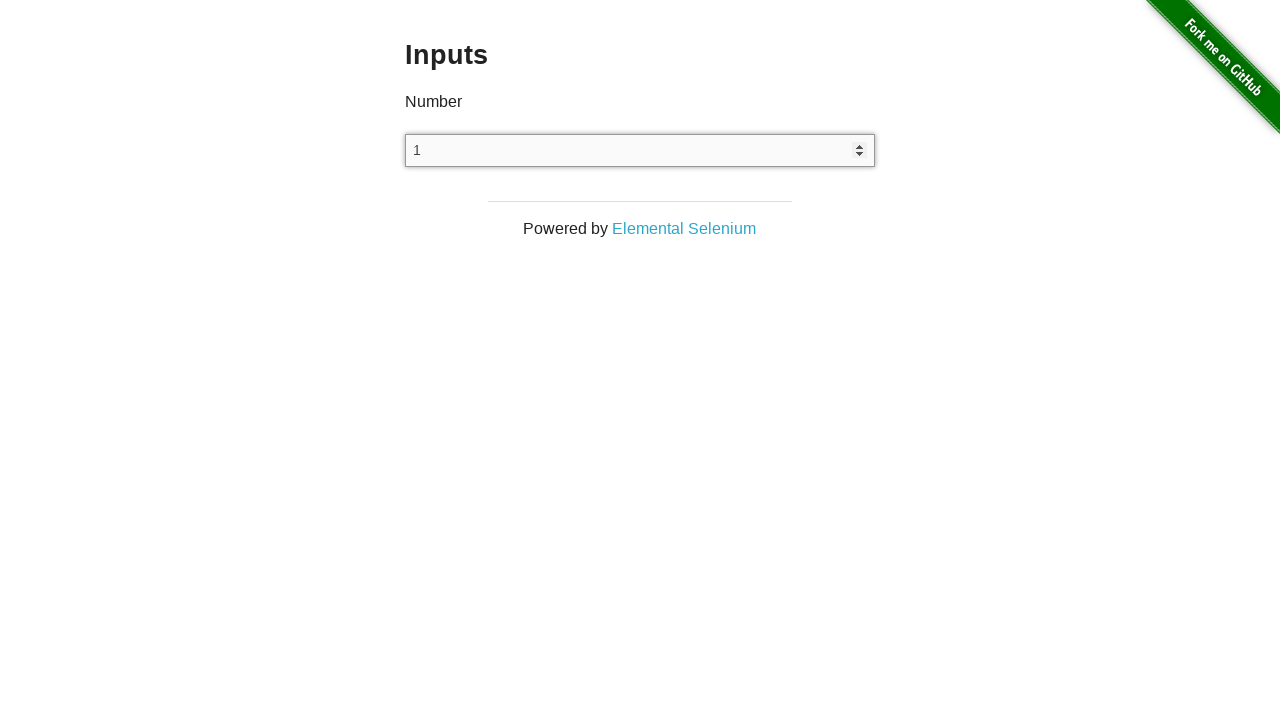

Cleared the input field on input[type='number']
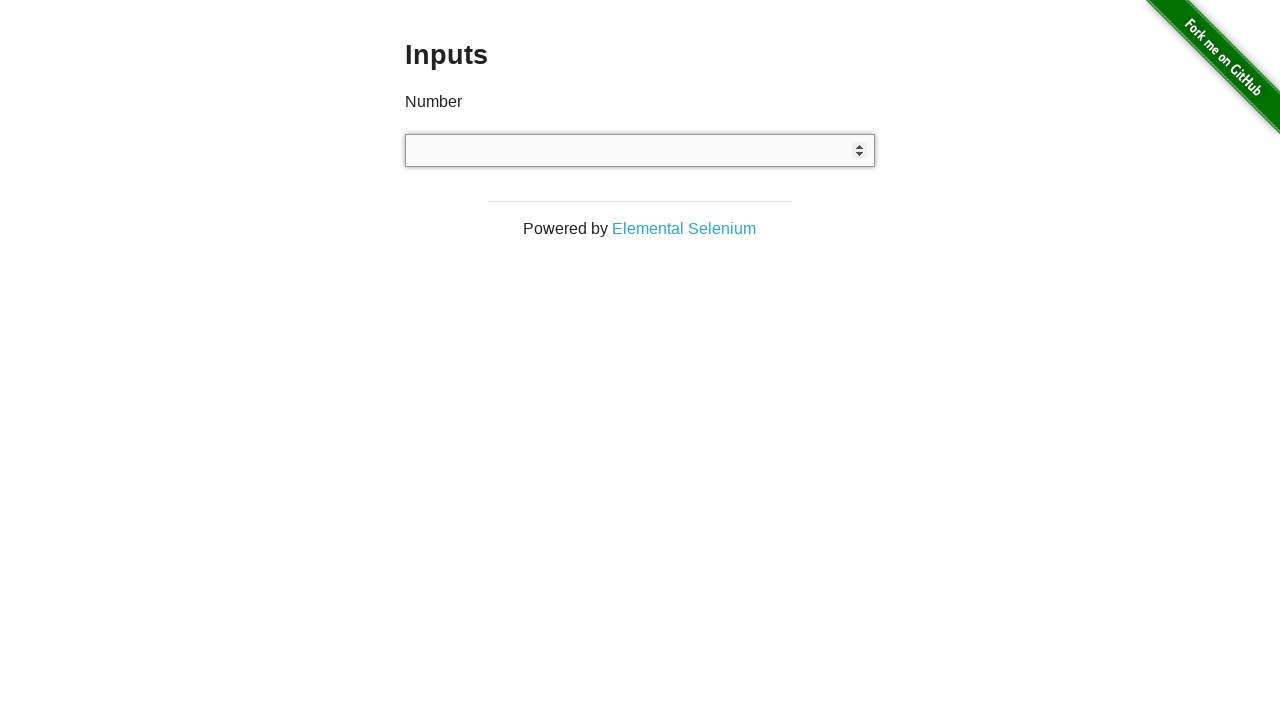

Typed '12345' into the input field on input[type='number']
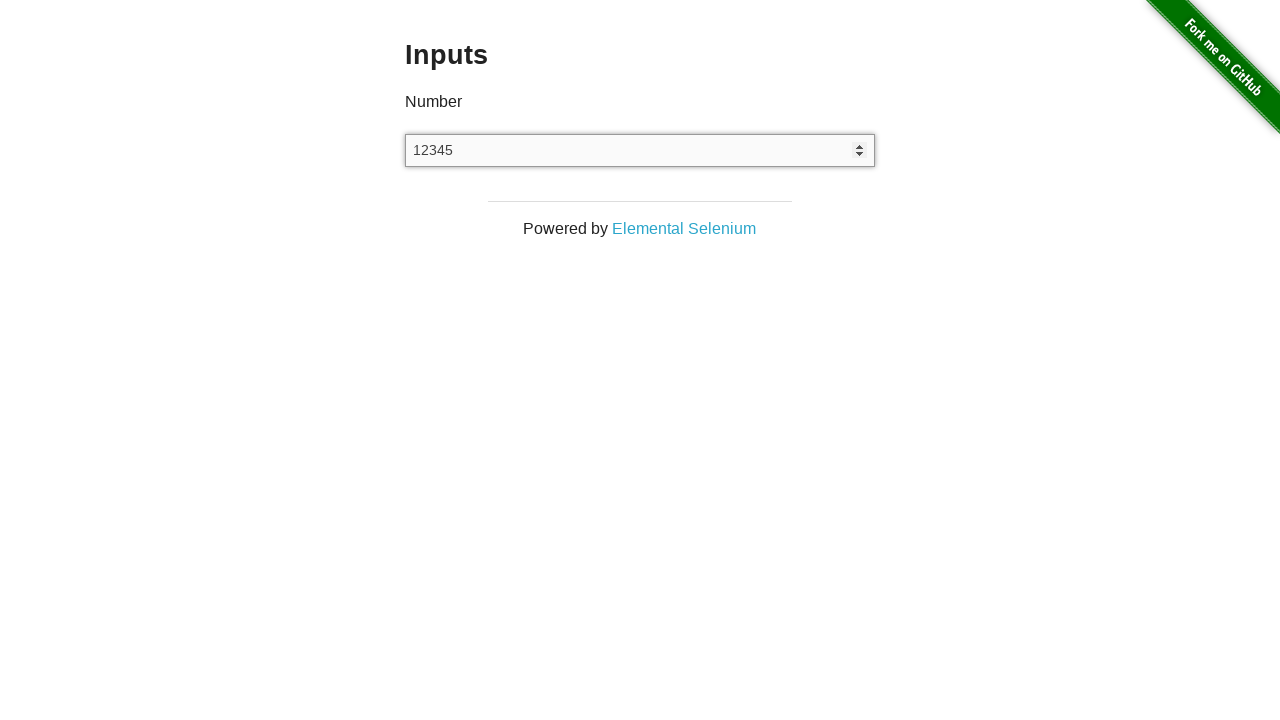

Pressed Backspace to delete a character on input[type='number']
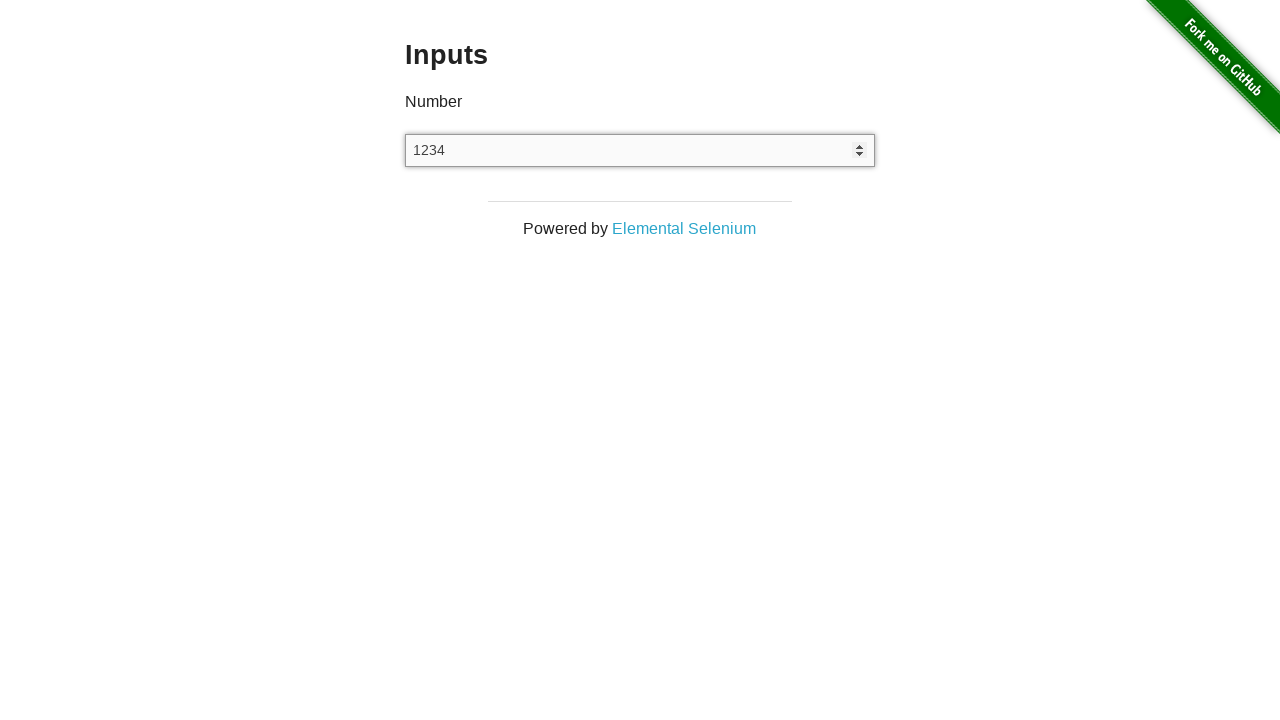

Pressed Backspace to delete a character on input[type='number']
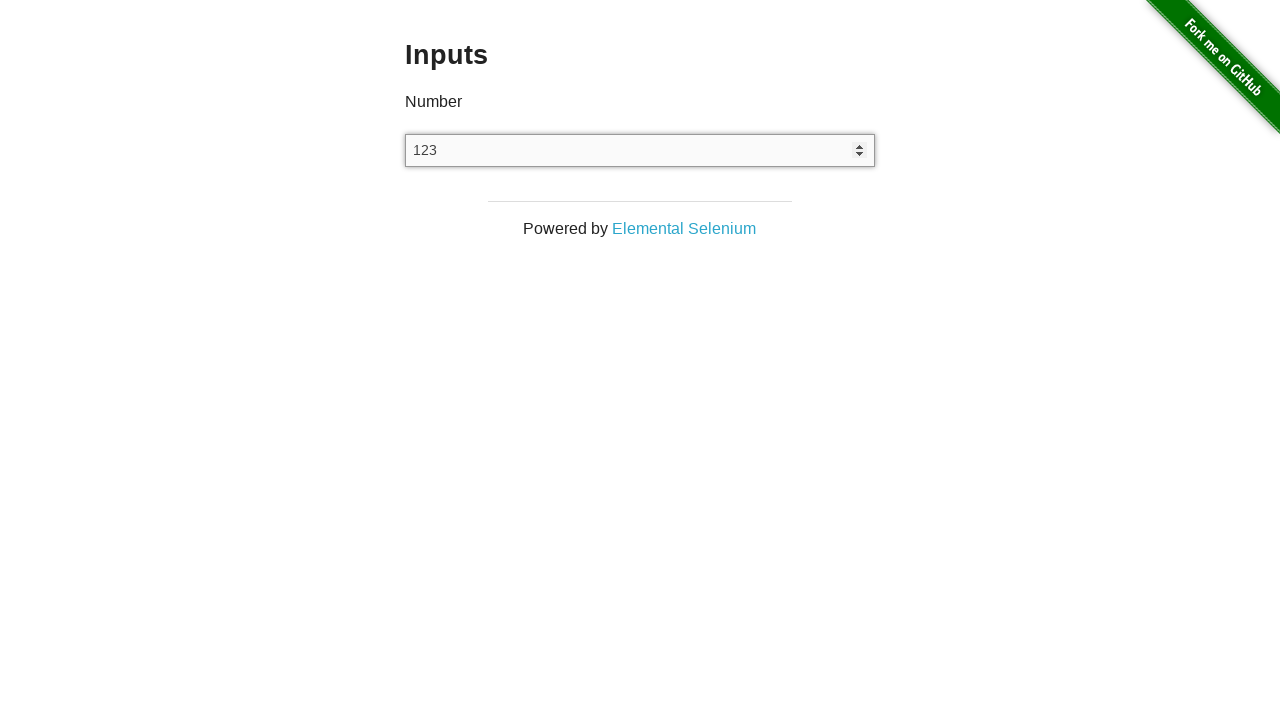

Pressed Backspace to delete a character on input[type='number']
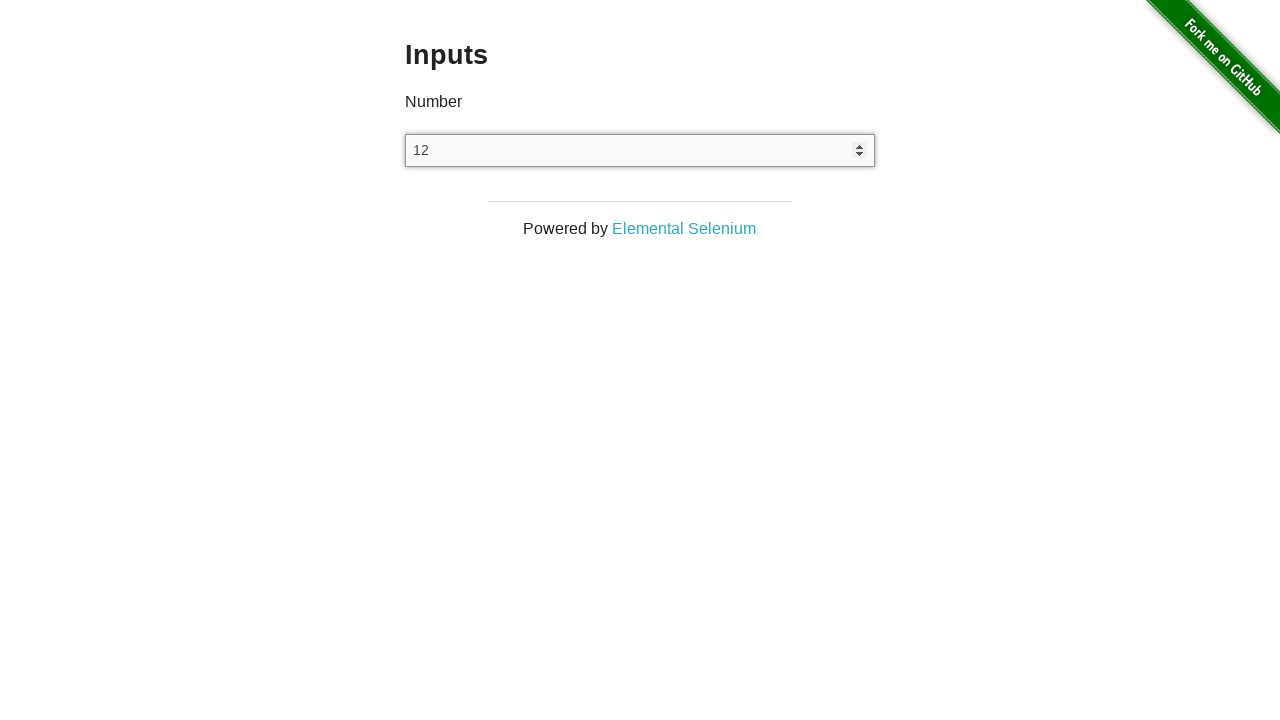

Pressed Backspace to delete a character on input[type='number']
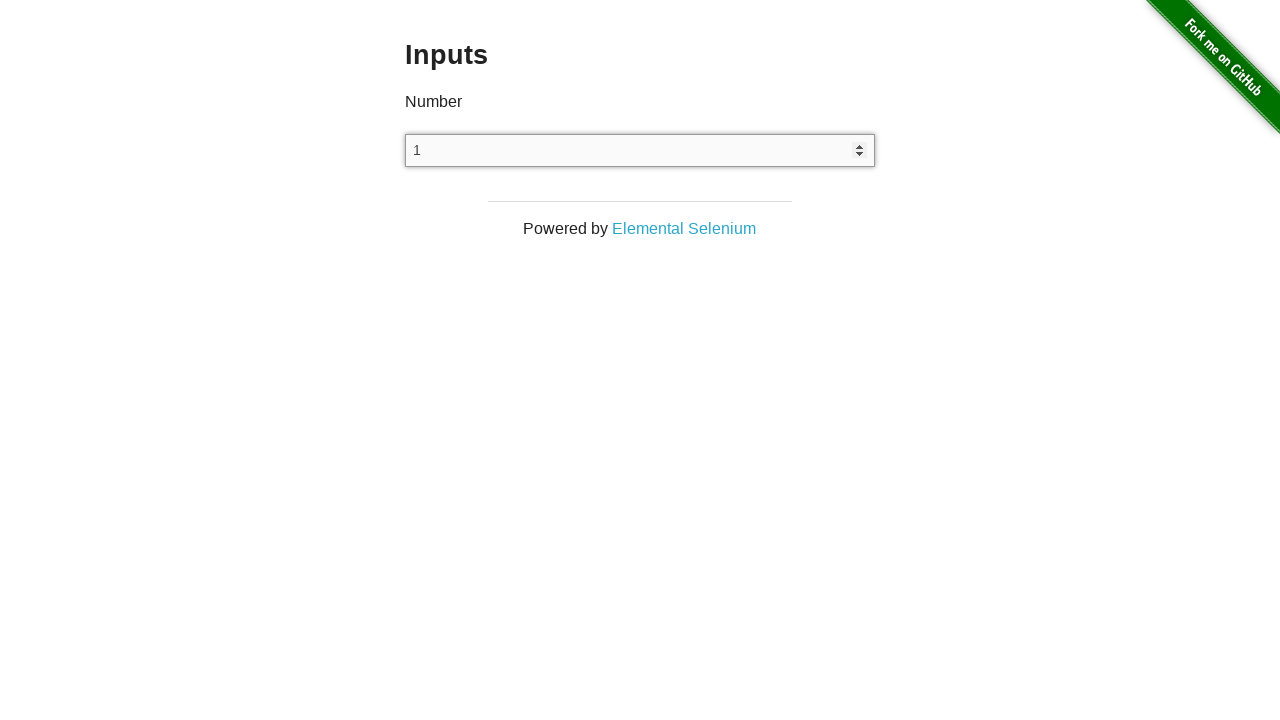

Pressed Backspace to delete a character on input[type='number']
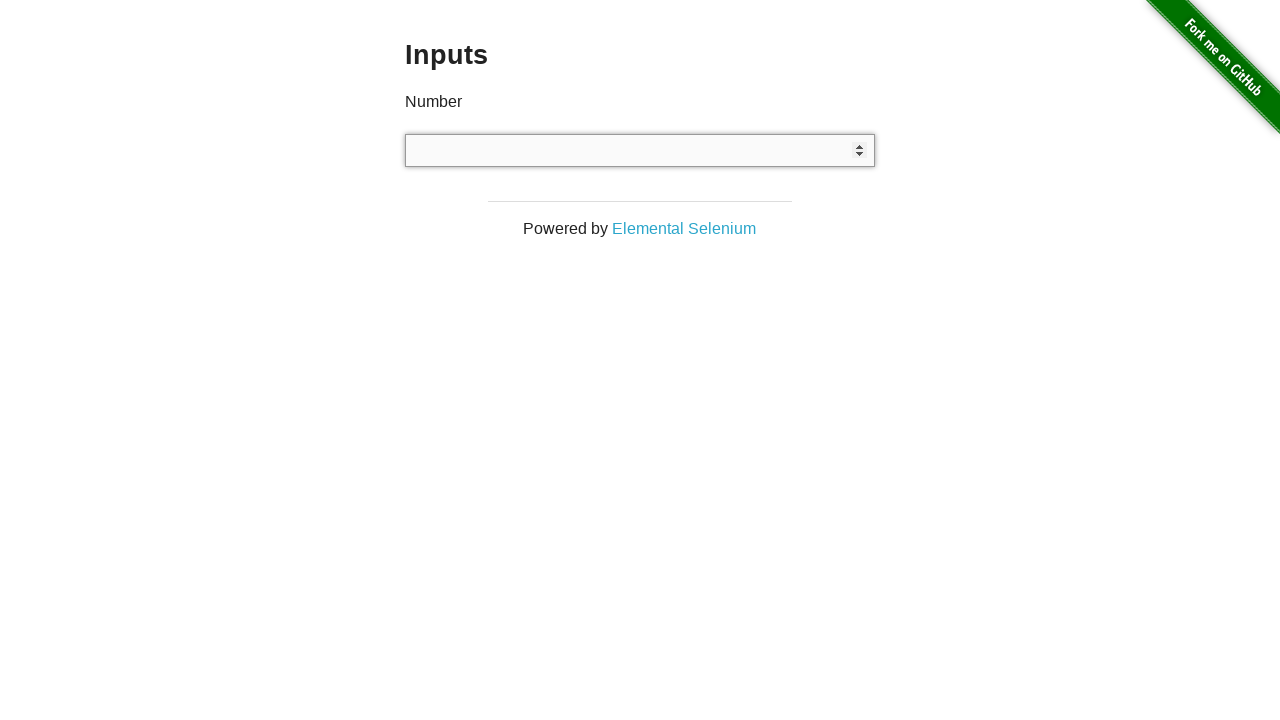

Typed '987' into the input field on input[type='number']
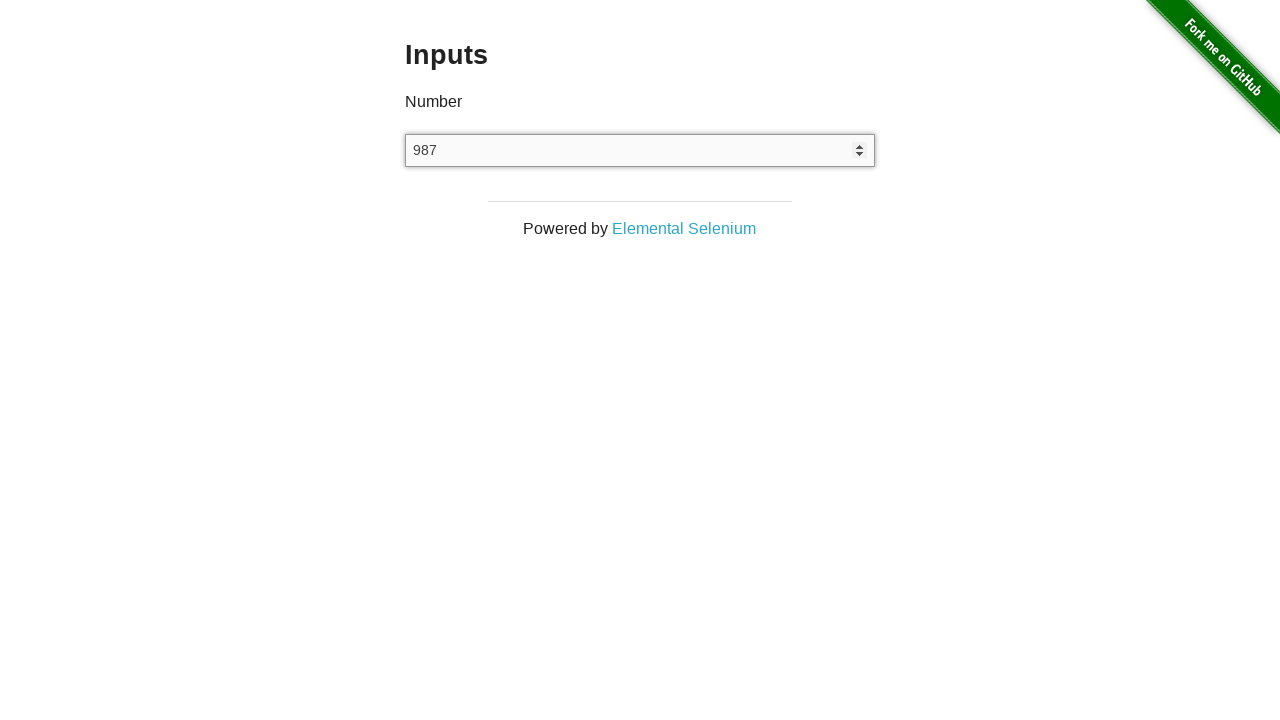

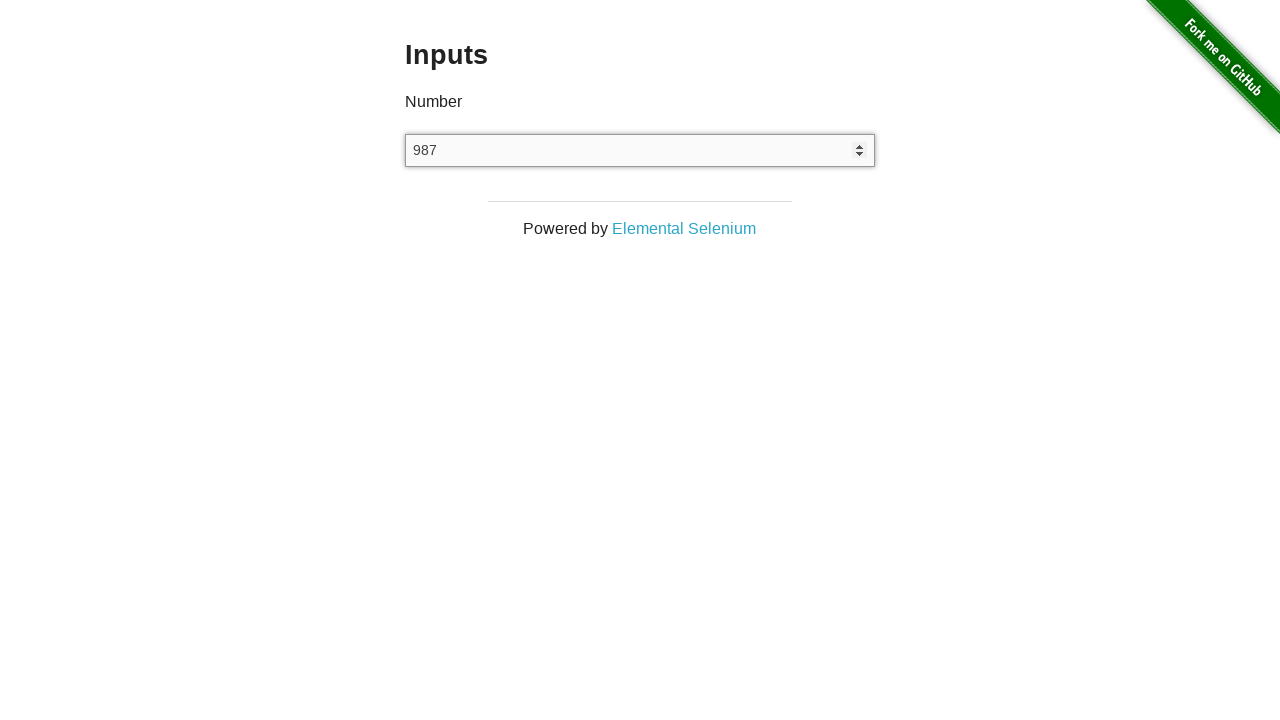